Navigates to Blog page from the complicated page menu

Starting URL: https://ultimateqa.com/complicated-page/

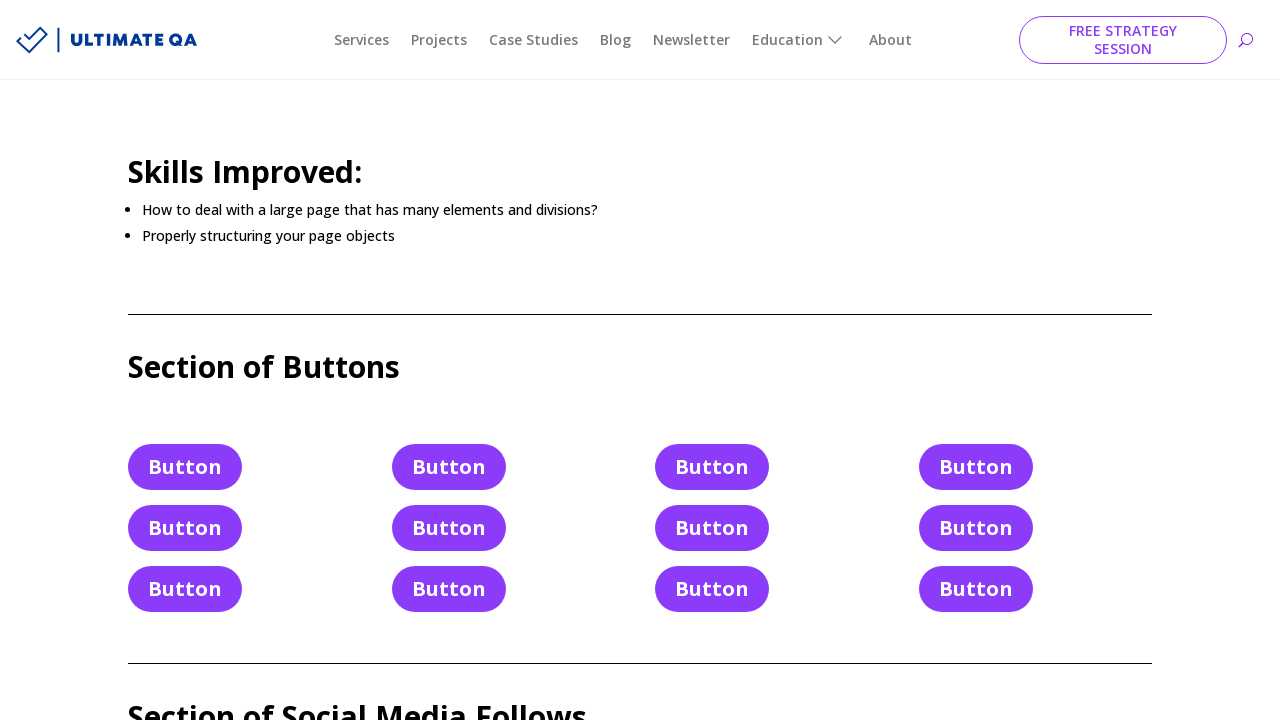

Clicked on Blog link in the complicated page menu at (616, 40) on xpath=//a[text()='Blog']
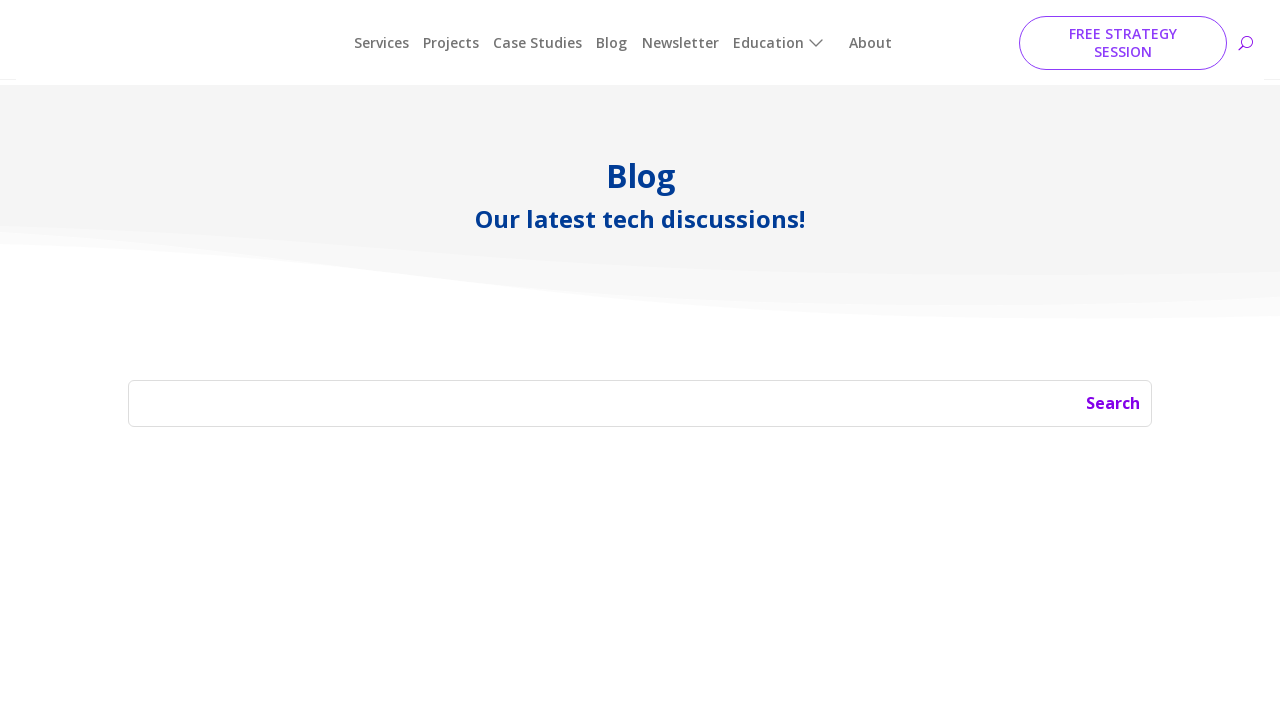

Waited for page to load after navigating to Blog page
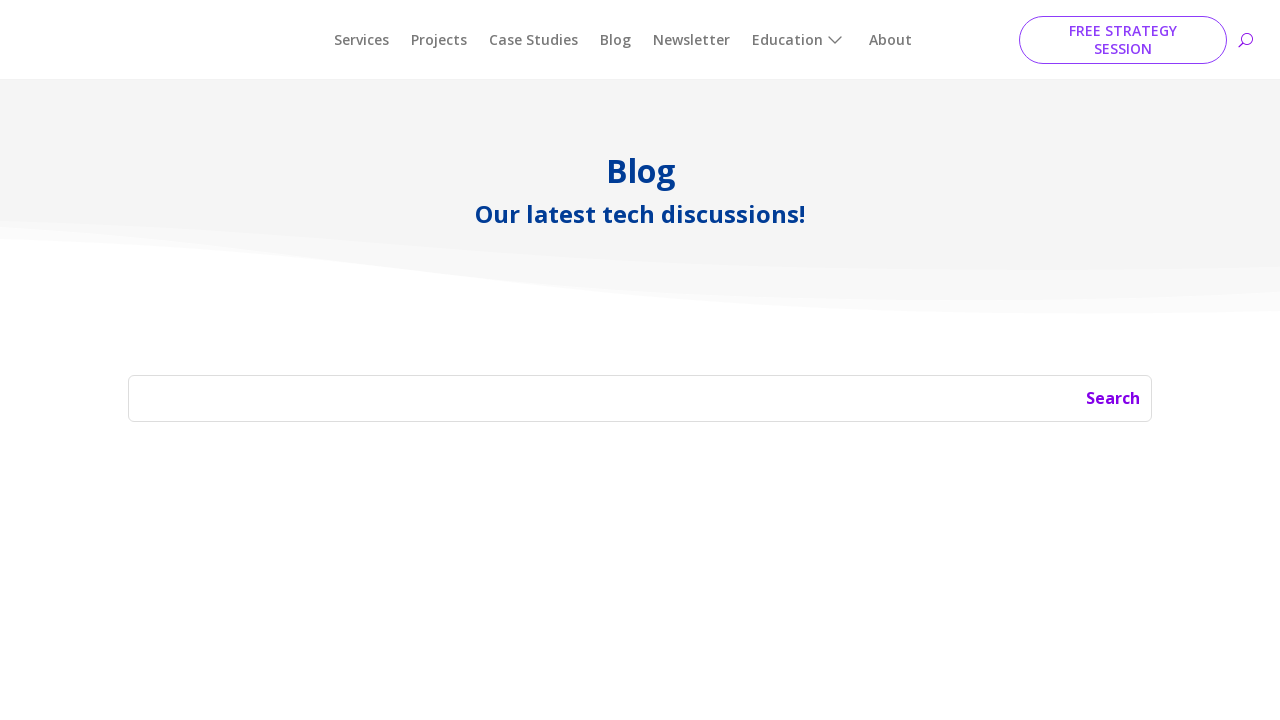

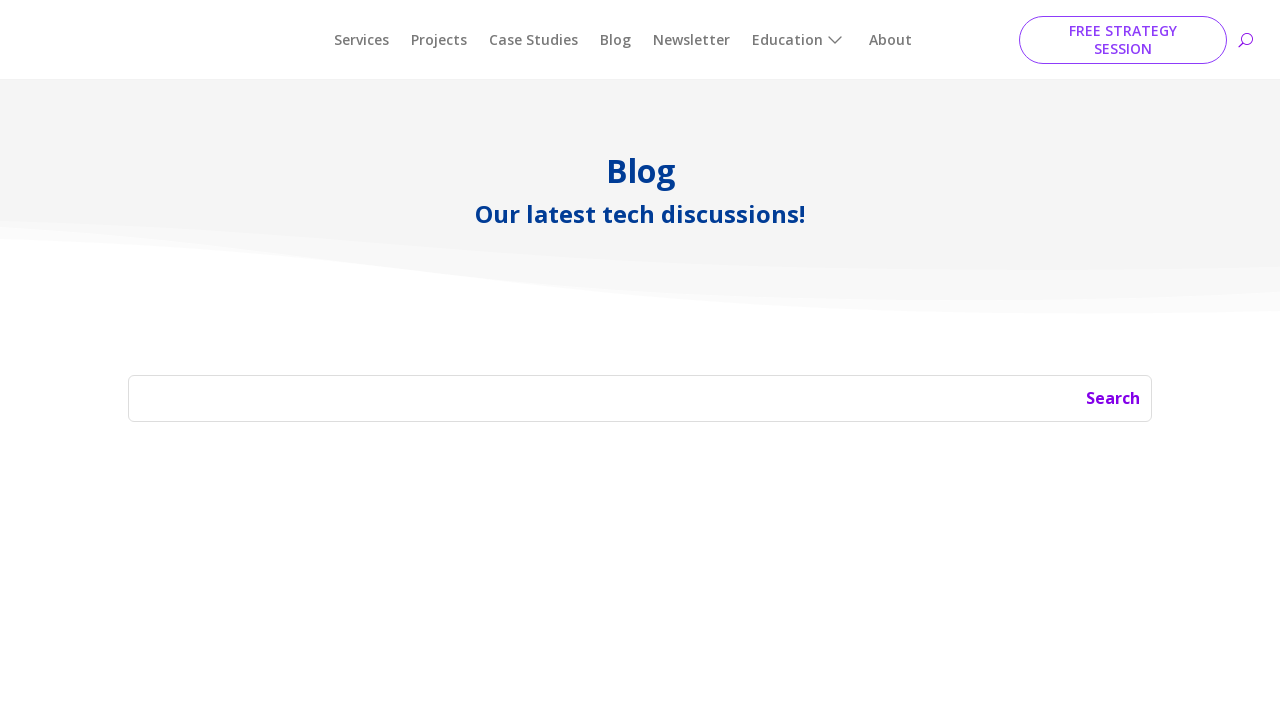